Tests a math quiz page by reading two numbers displayed on the page, calculating their sum, selecting the result from a dropdown menu, and submitting the answer.

Starting URL: http://suninjuly.github.io/selects1.html

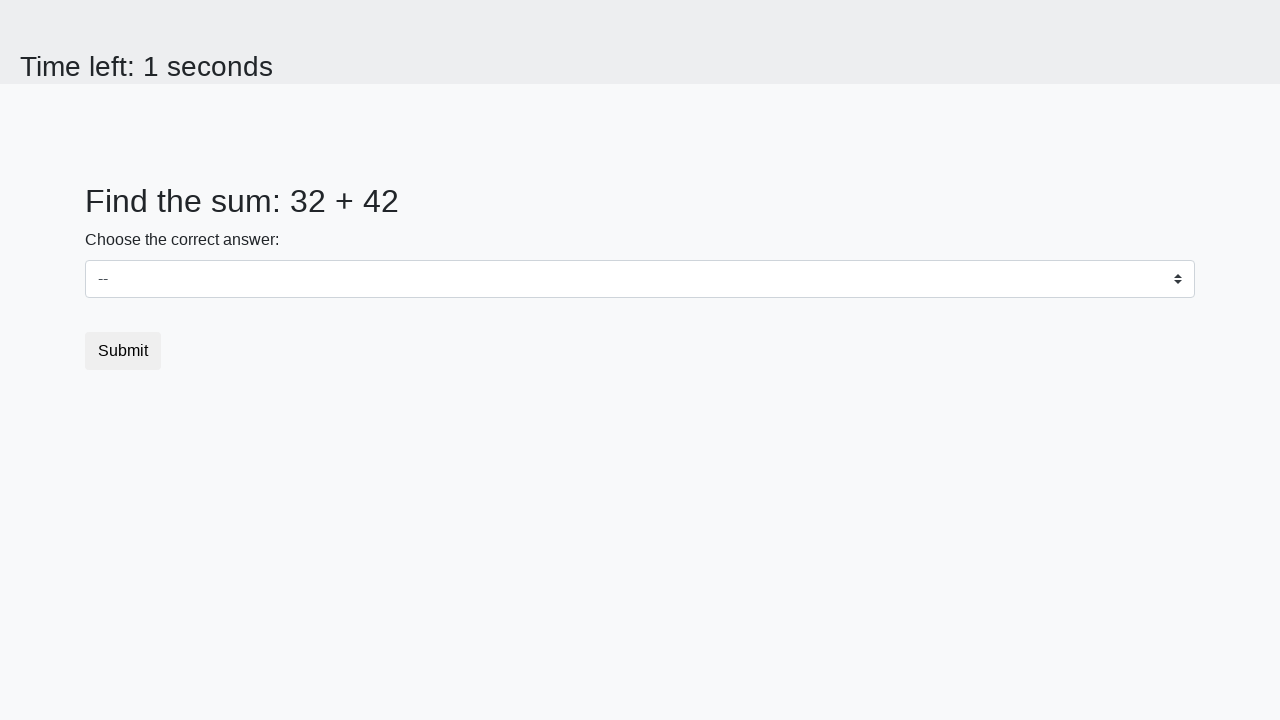

Read first number from the page
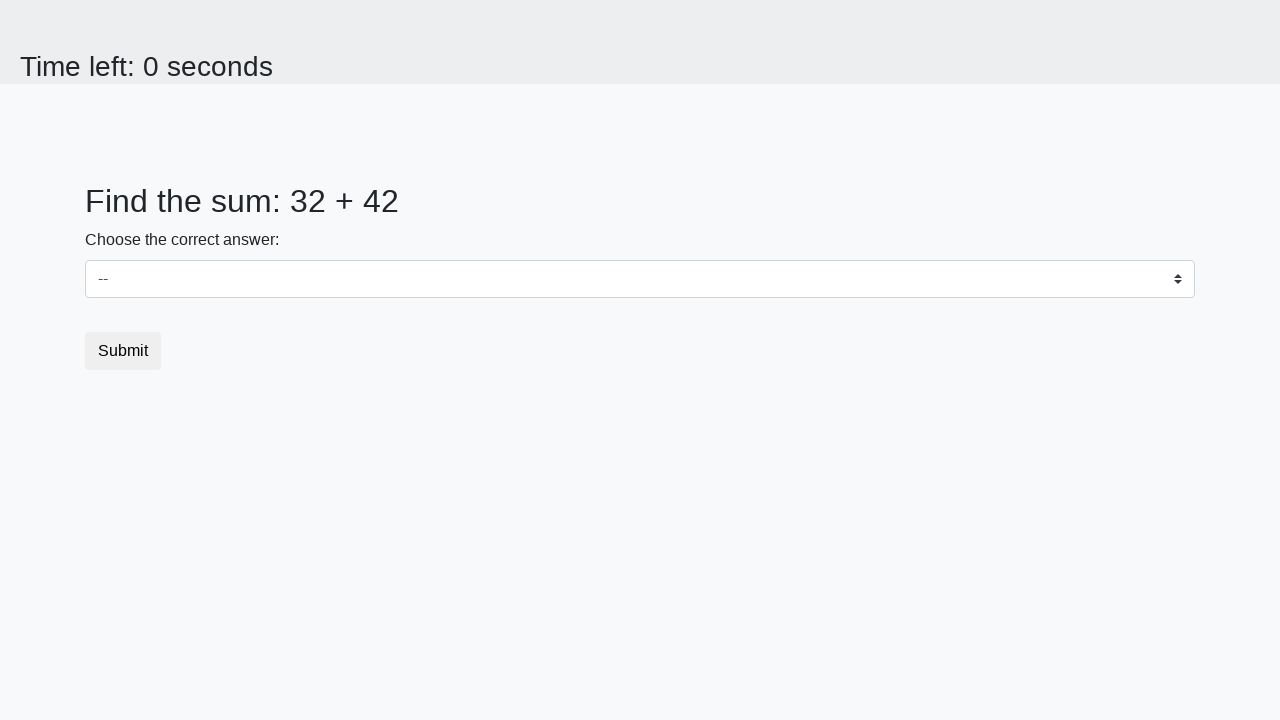

Read second number from the page
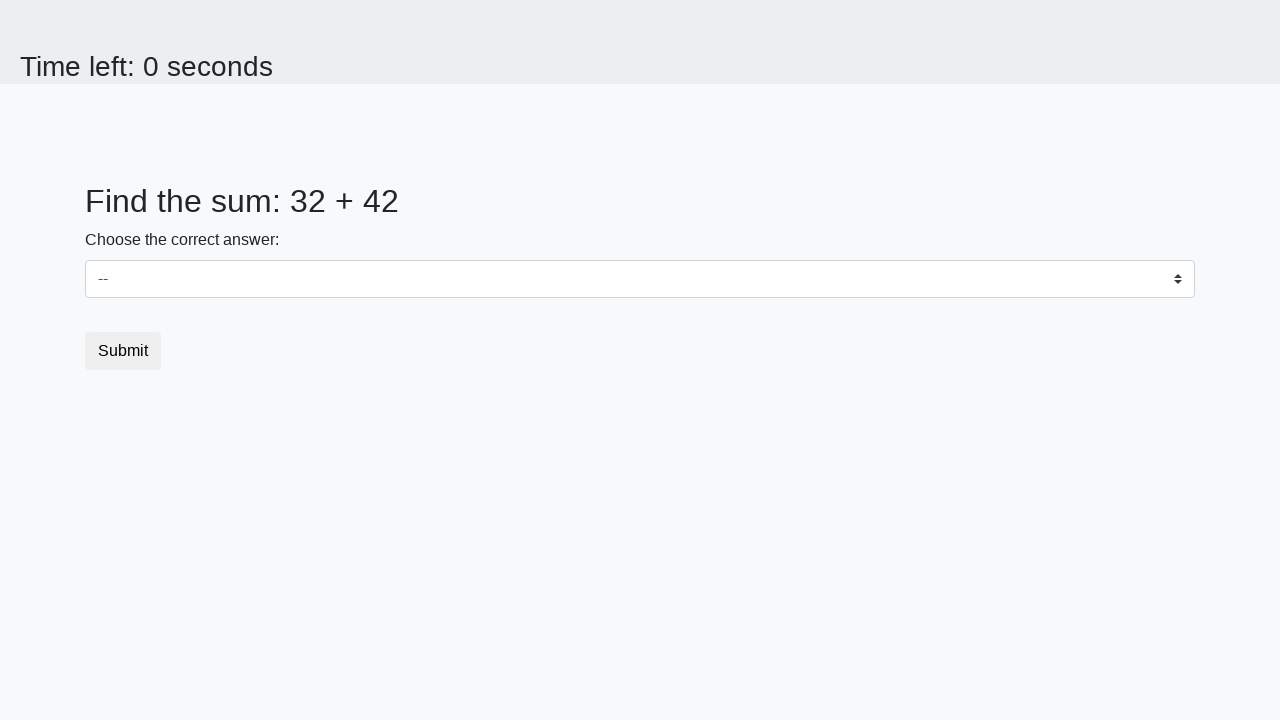

Calculated sum: 32 + 42 = 74
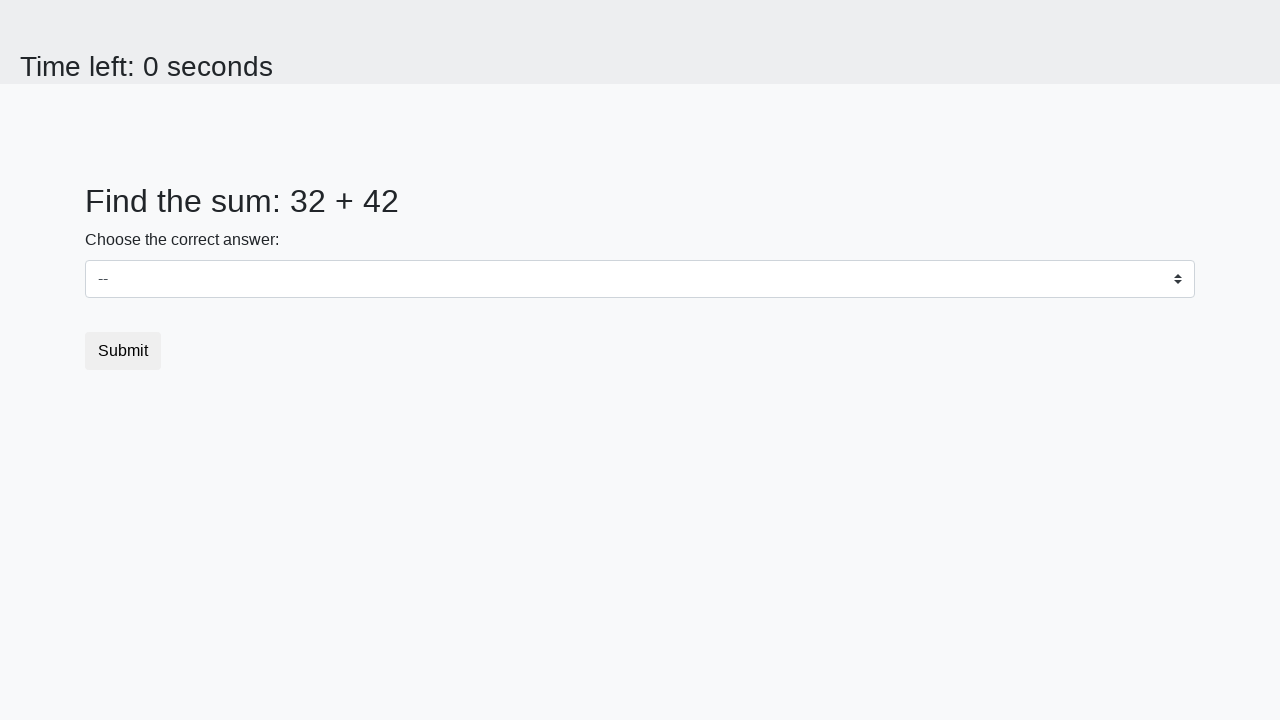

Selected 74 from dropdown menu on #dropdown
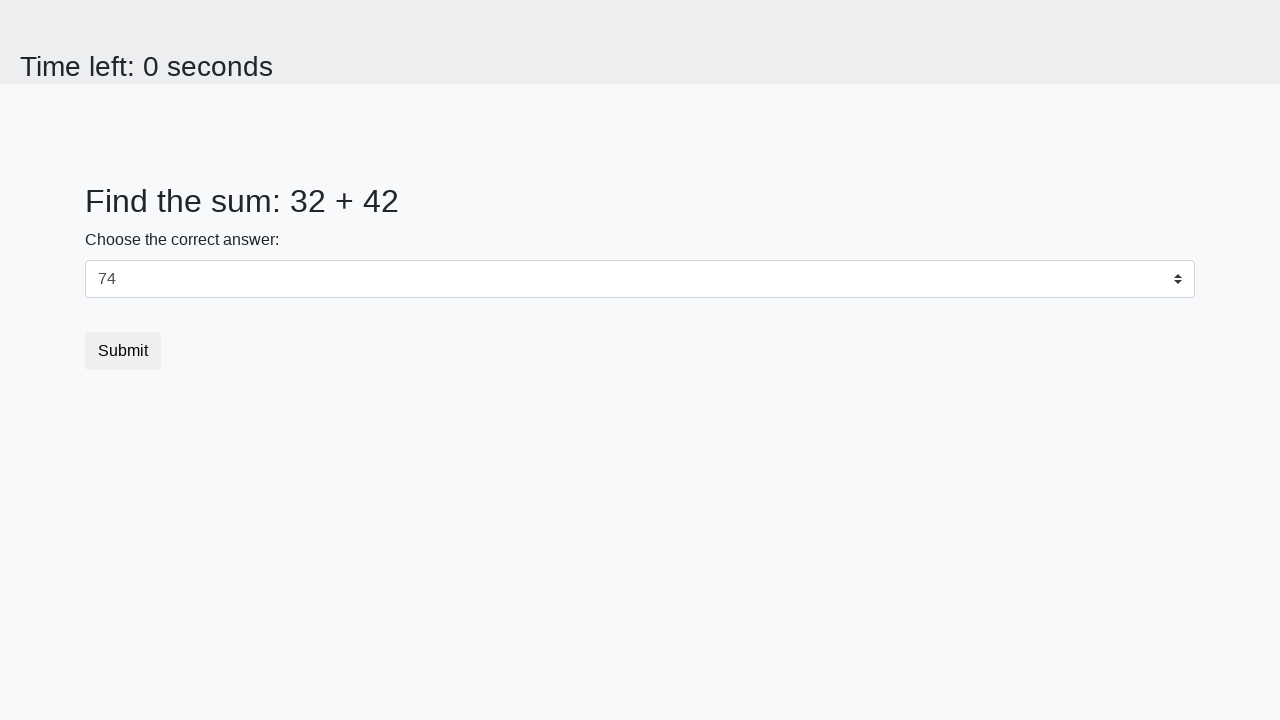

Clicked submit button to submit answer at (123, 351) on [type='submit']
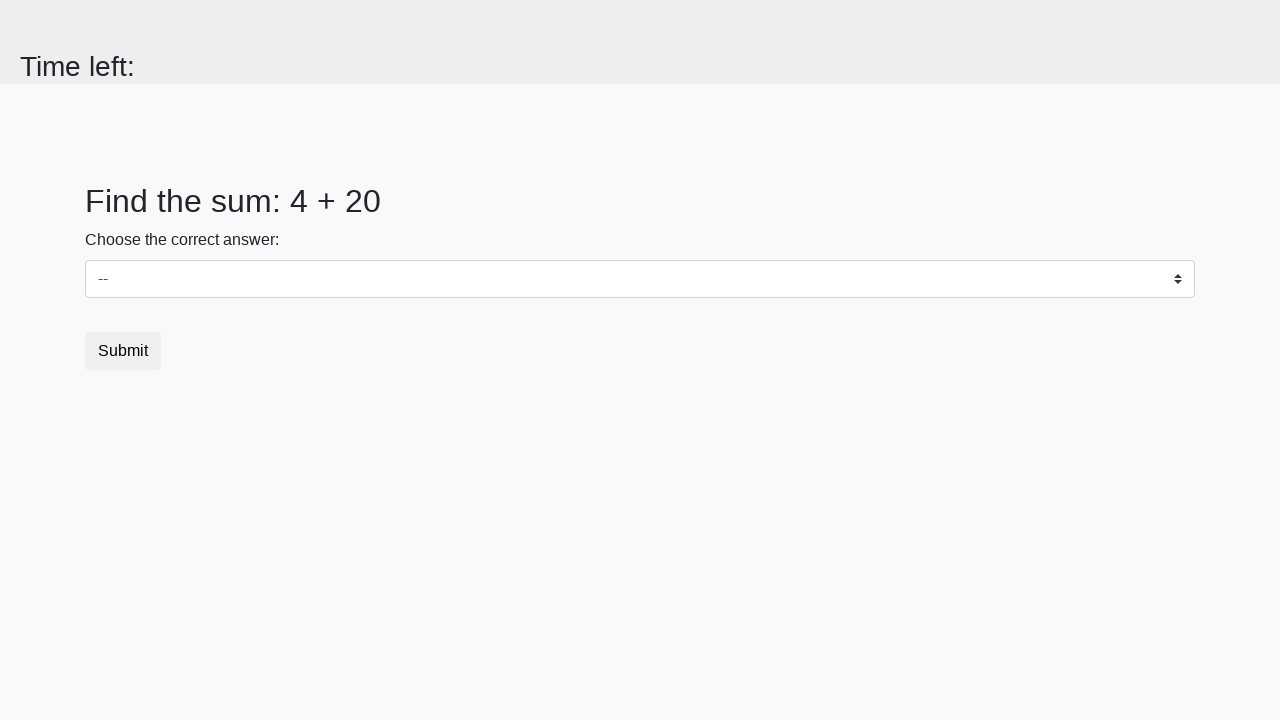

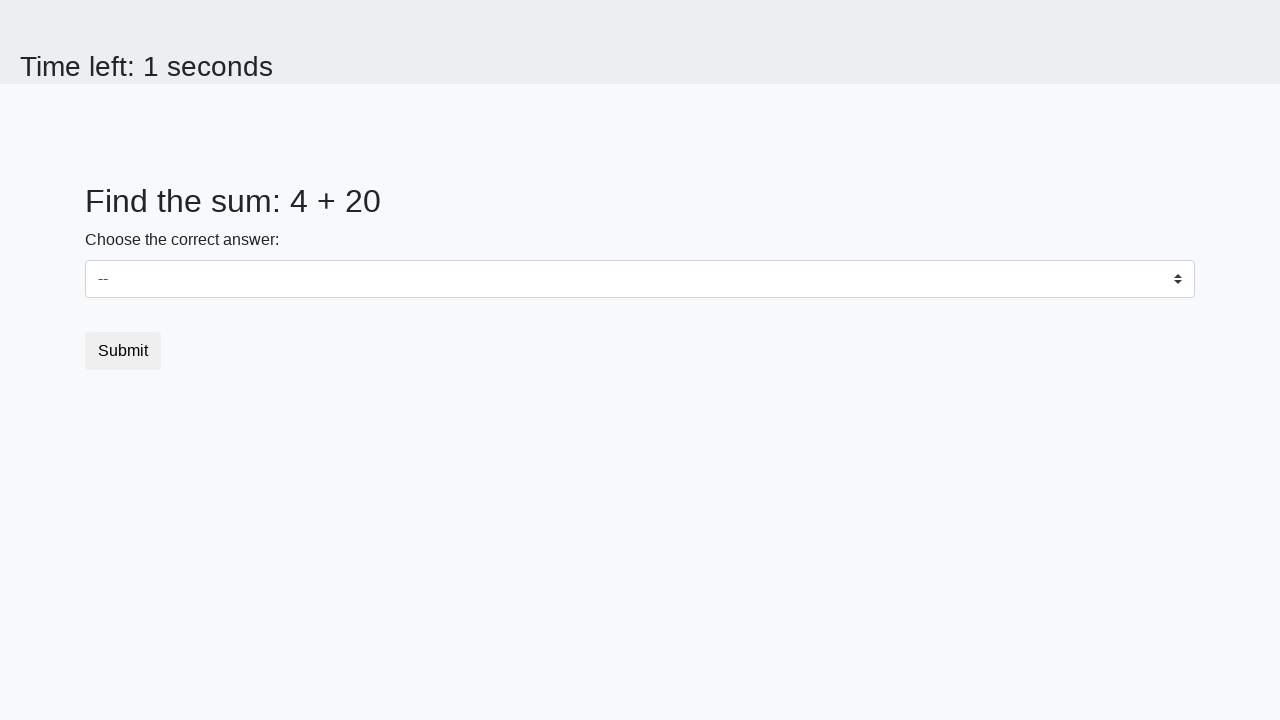